Tests sorting the Due column in ascending order by clicking the column header and verifying values are sorted from lowest to highest

Starting URL: http://the-internet.herokuapp.com/tables

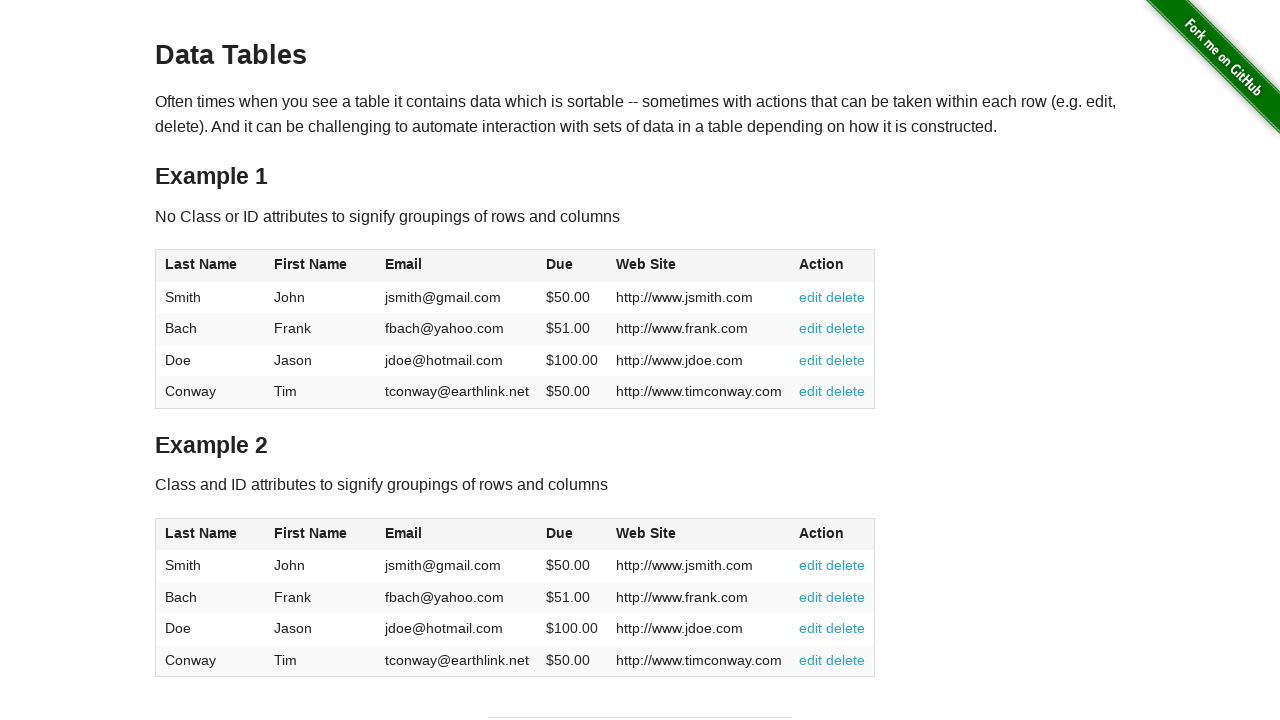

Clicked the Due column header to sort ascending at (572, 266) on #table1 thead tr th:nth-of-type(4)
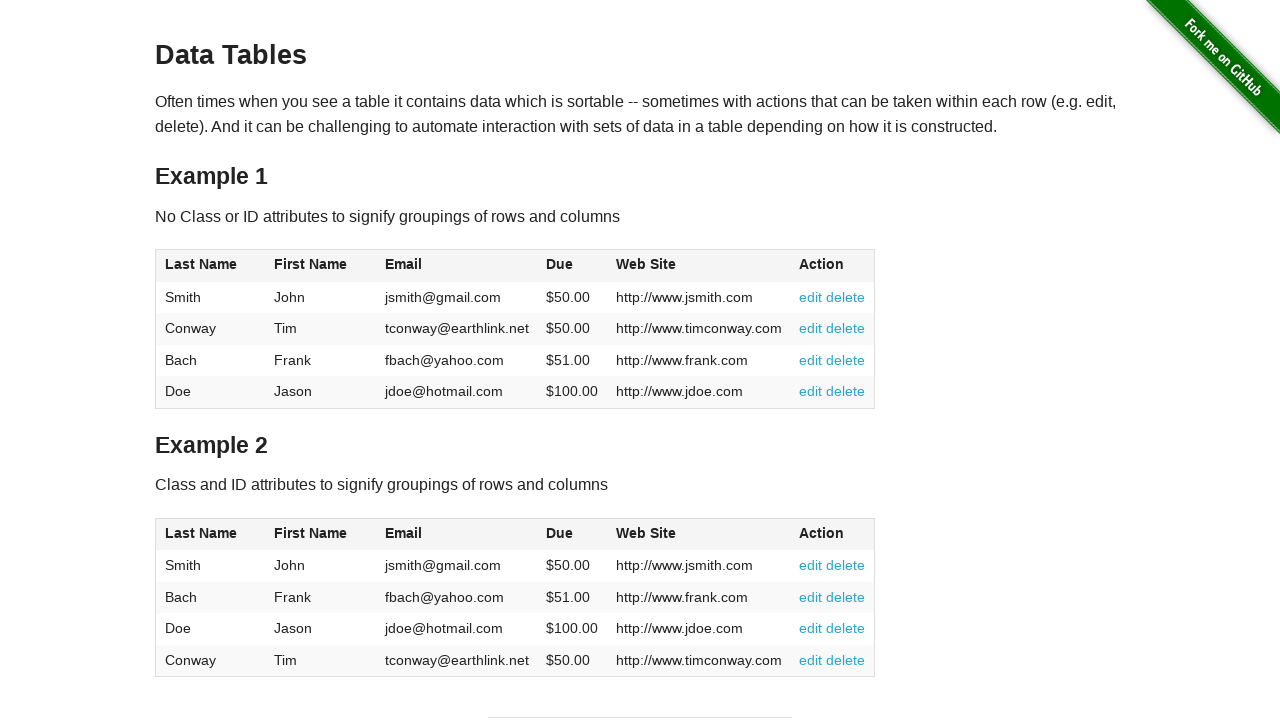

Table Due column loaded and verified
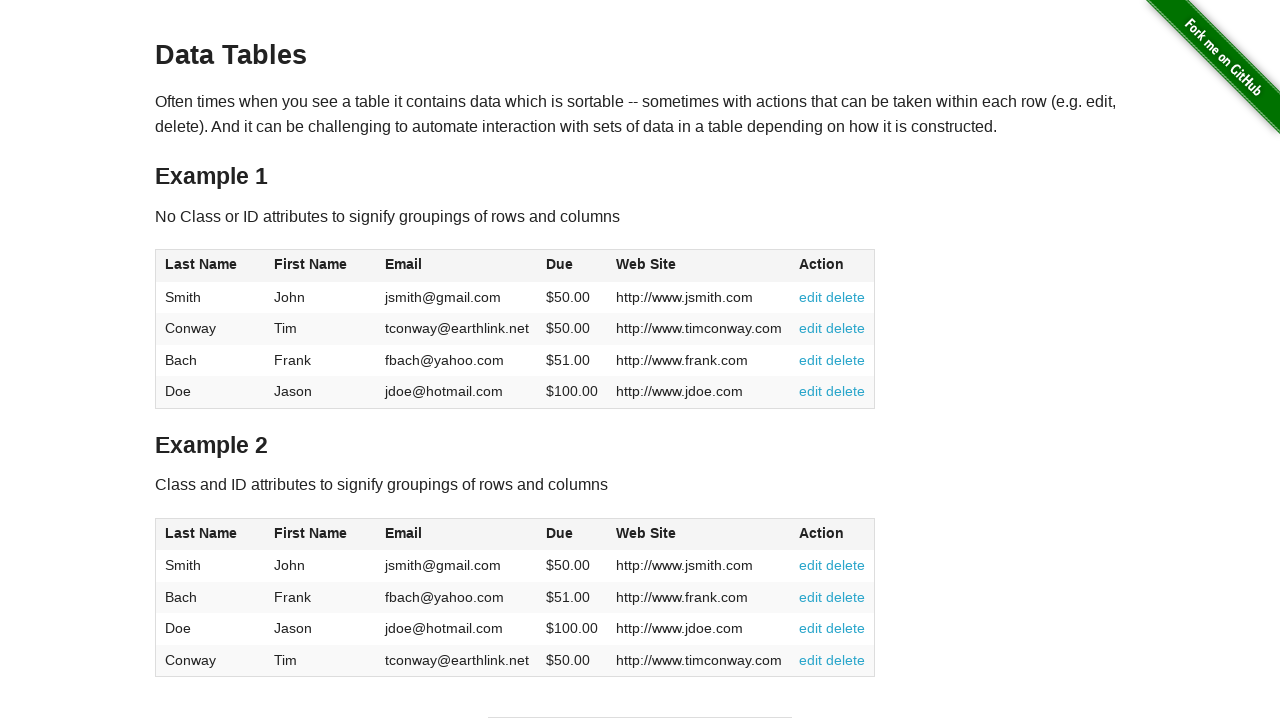

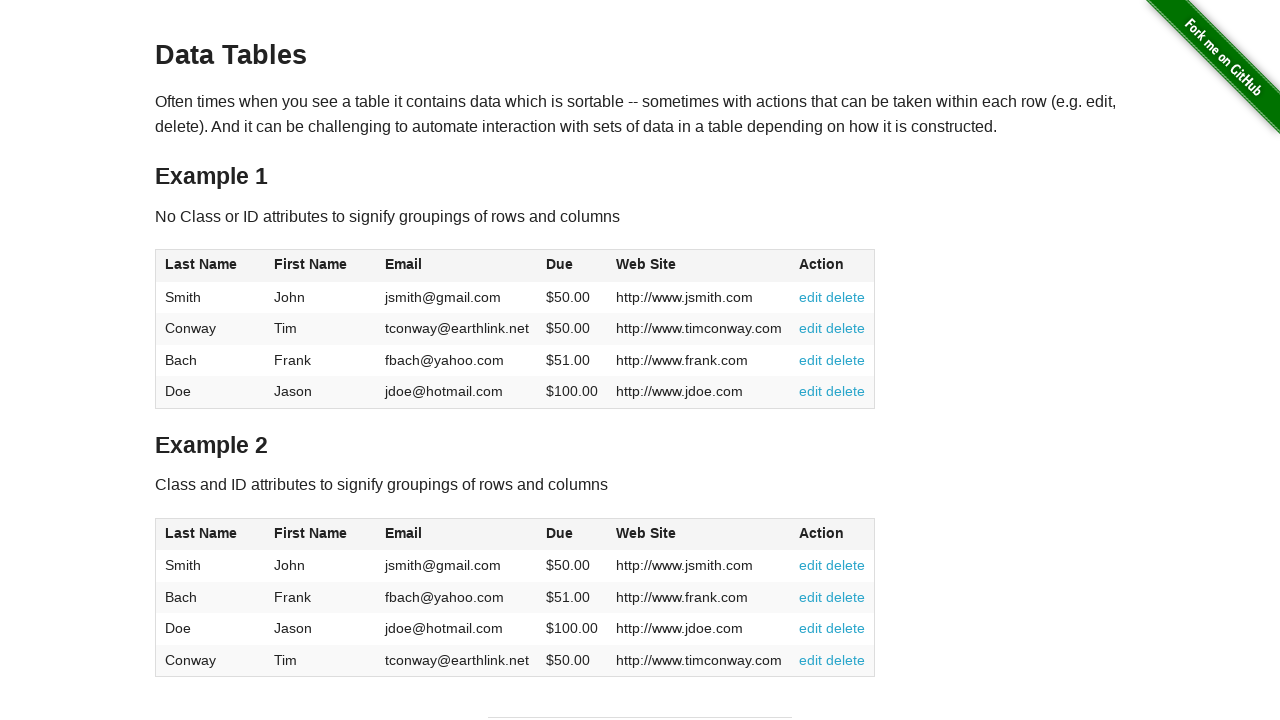